Tests that todo data persists after page reload

Starting URL: https://demo.playwright.dev/todomvc

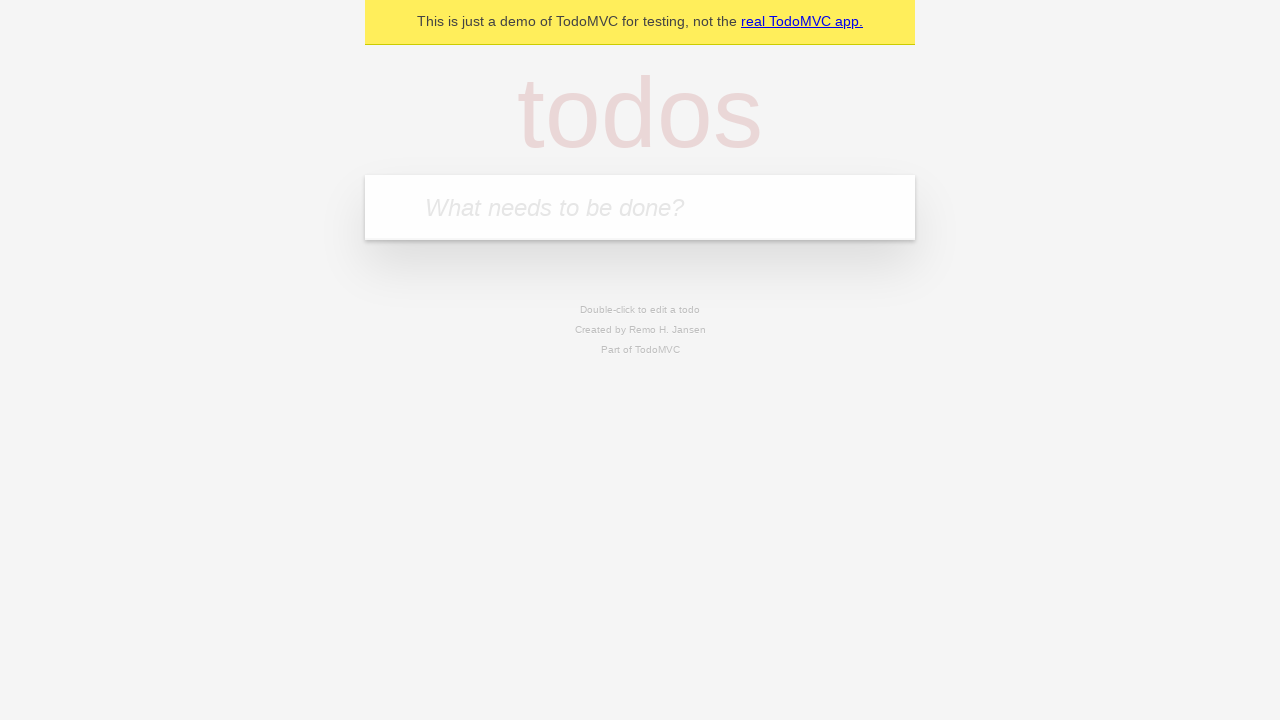

Located the todo input field
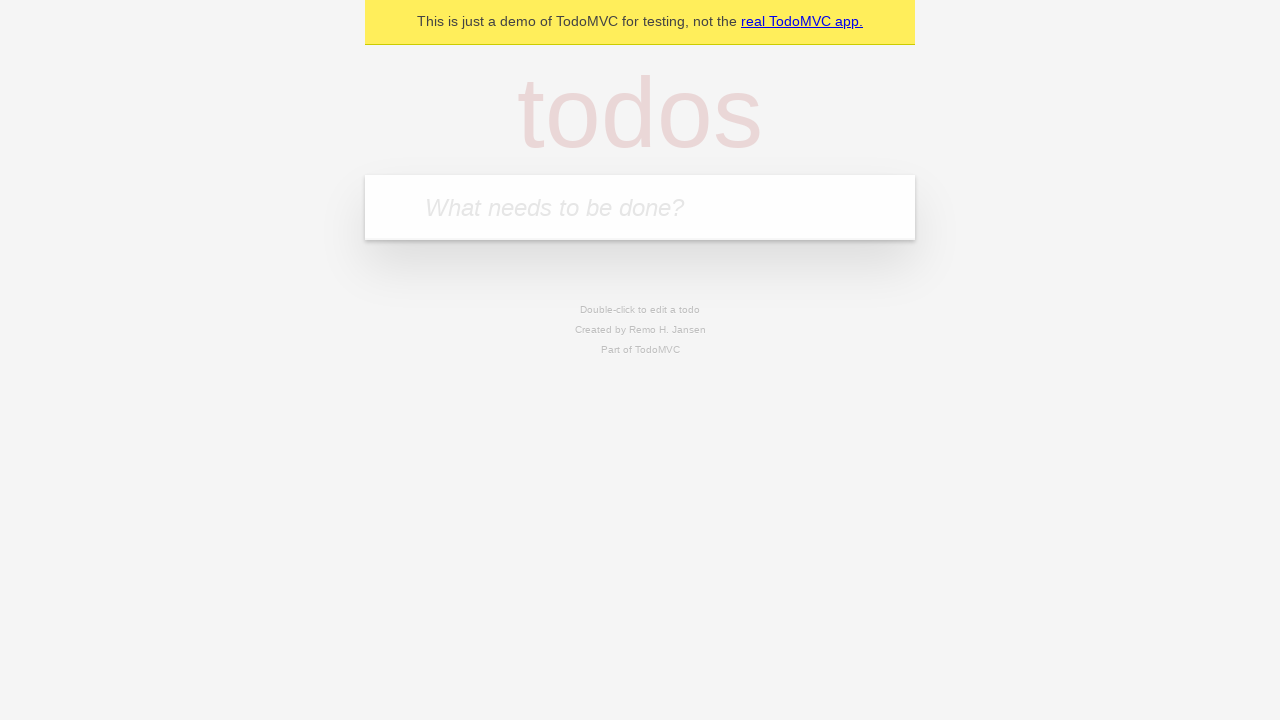

Filled todo input with 'buy some cheese' on internal:attr=[placeholder="What needs to be done?"i]
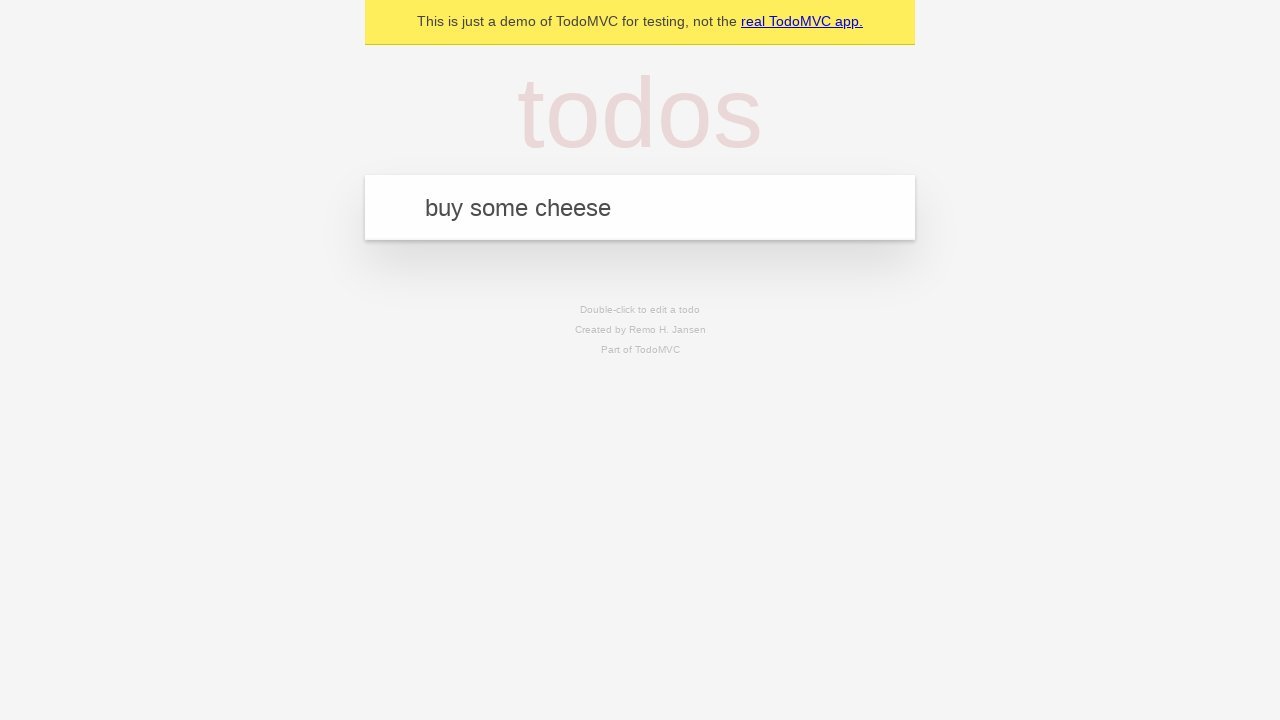

Pressed Enter to create first todo on internal:attr=[placeholder="What needs to be done?"i]
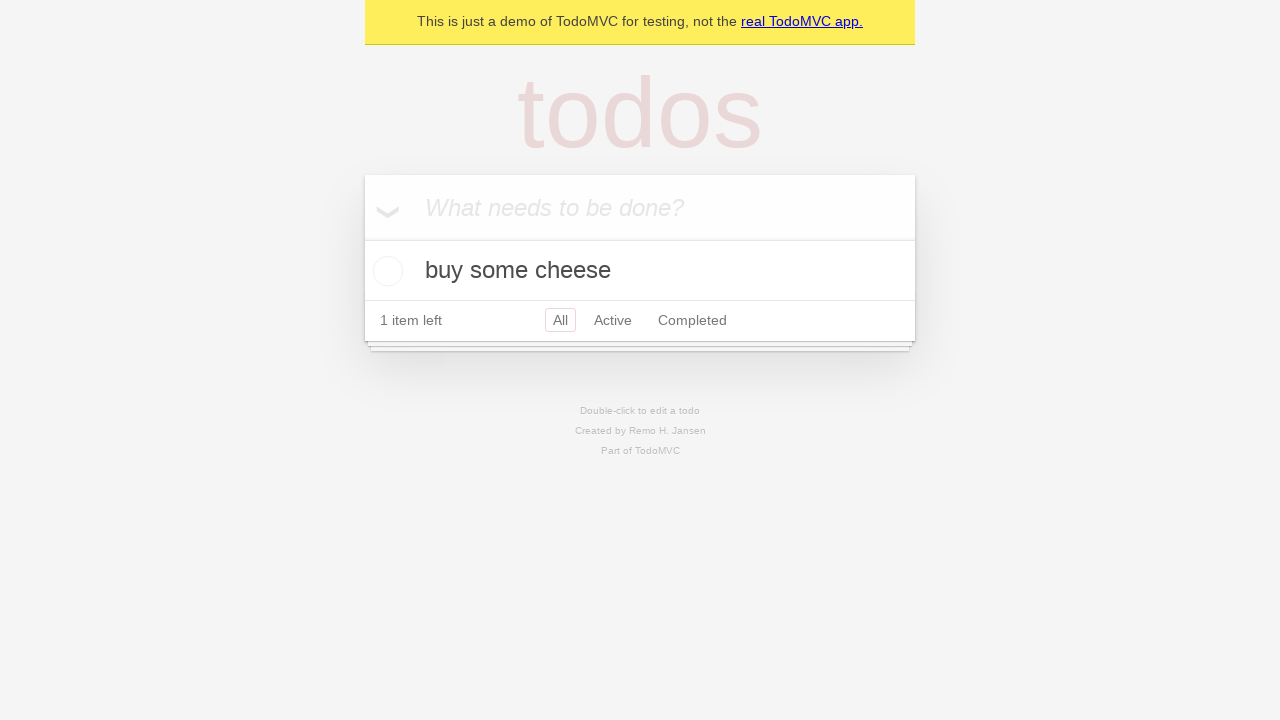

Filled todo input with 'feed the cat' on internal:attr=[placeholder="What needs to be done?"i]
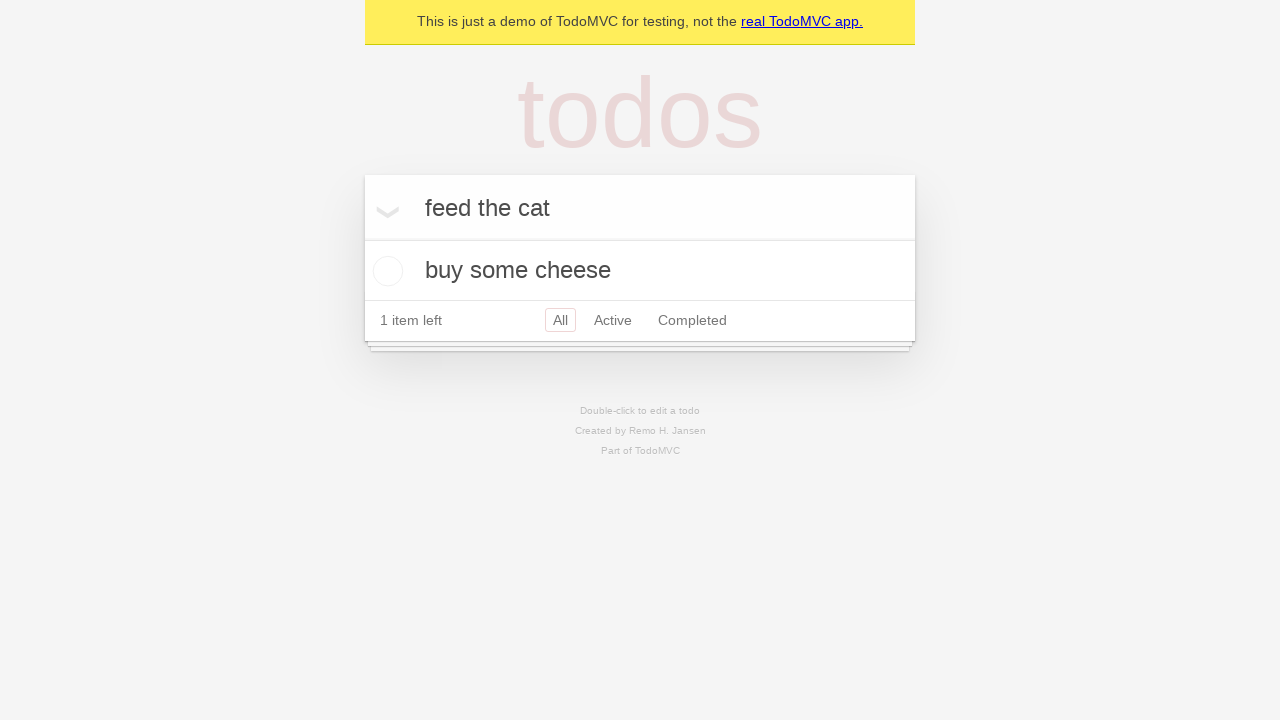

Pressed Enter to create second todo on internal:attr=[placeholder="What needs to be done?"i]
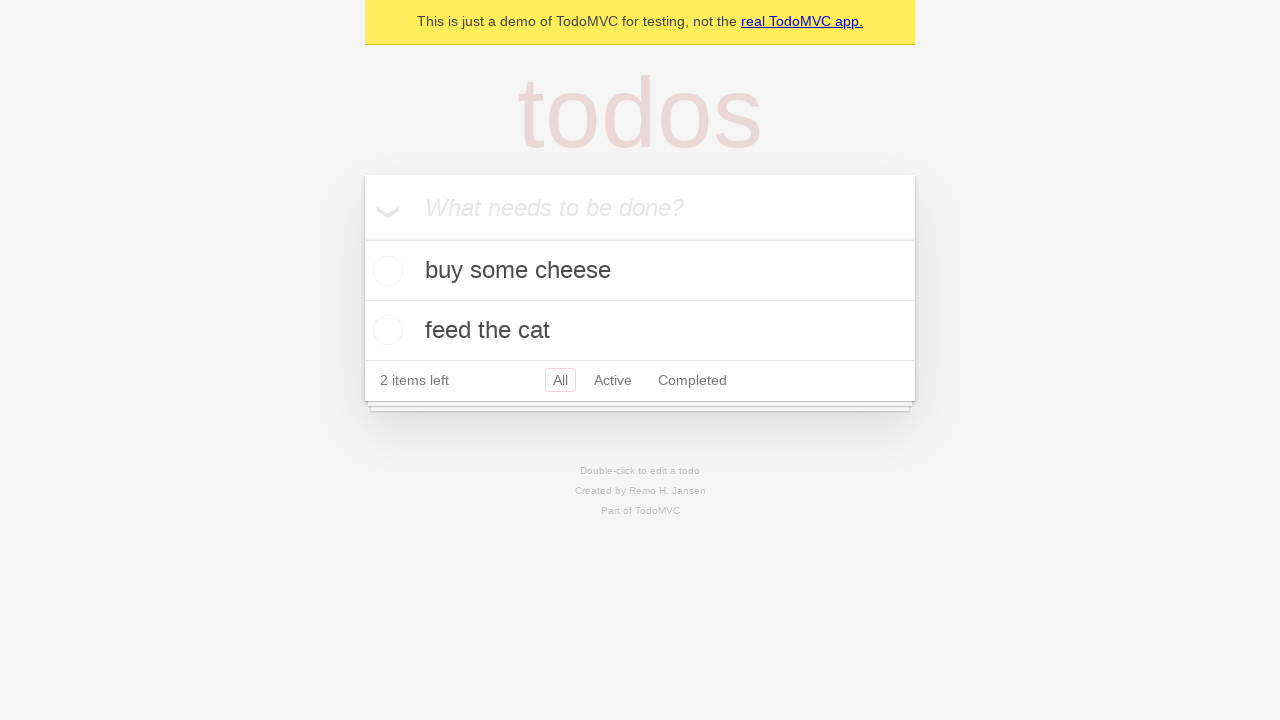

Located all todo items
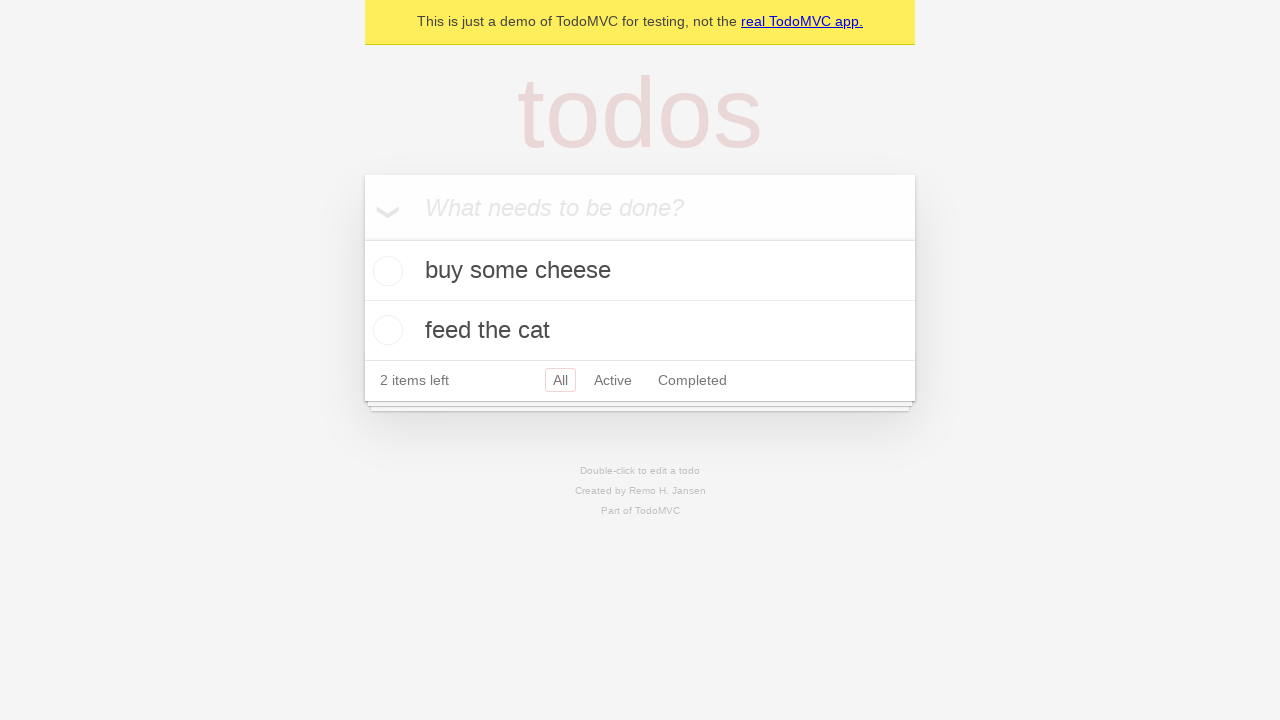

Located checkbox for first todo
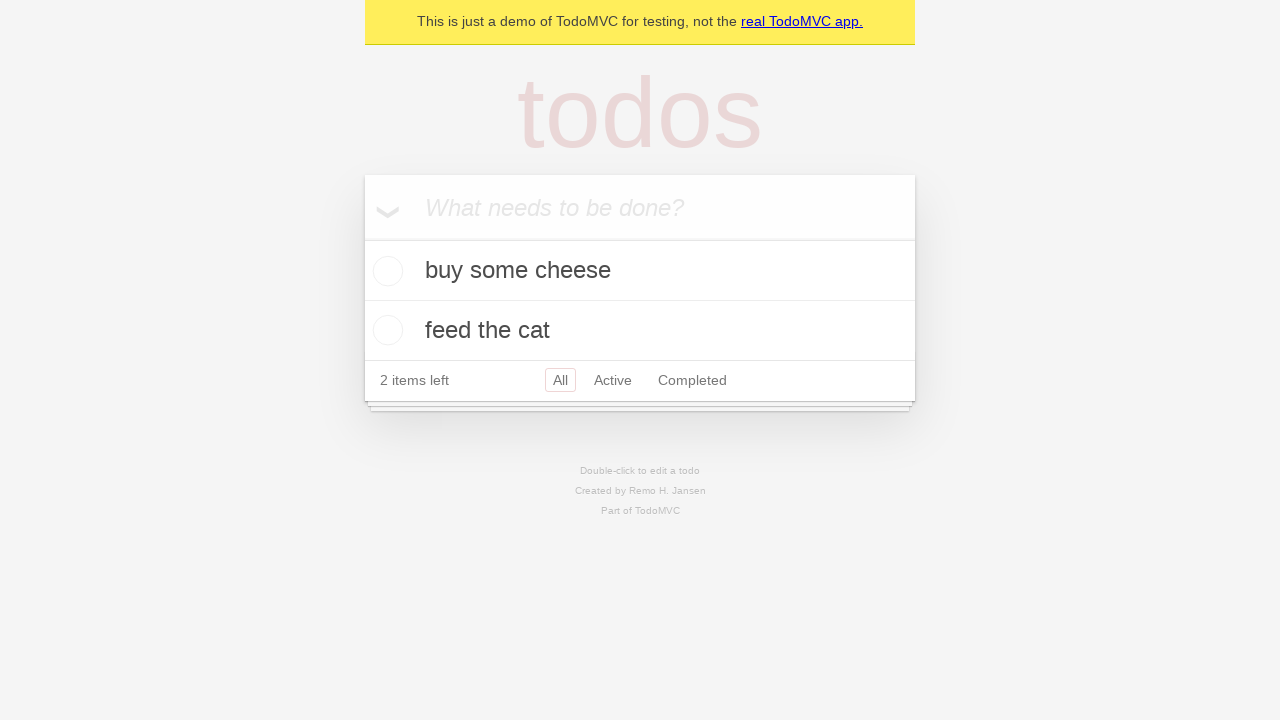

Checked the first todo item at (385, 271) on internal:testid=[data-testid="todo-item"s] >> nth=0 >> internal:role=checkbox
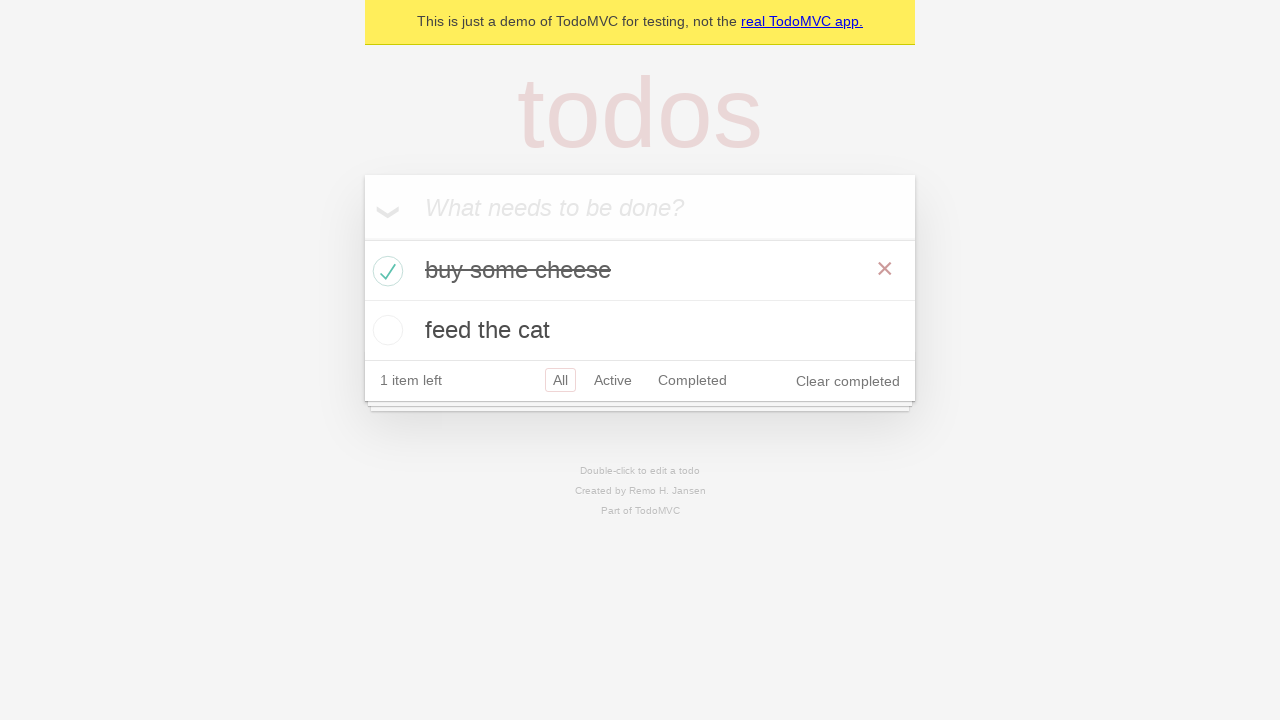

Reloaded the page to test data persistence
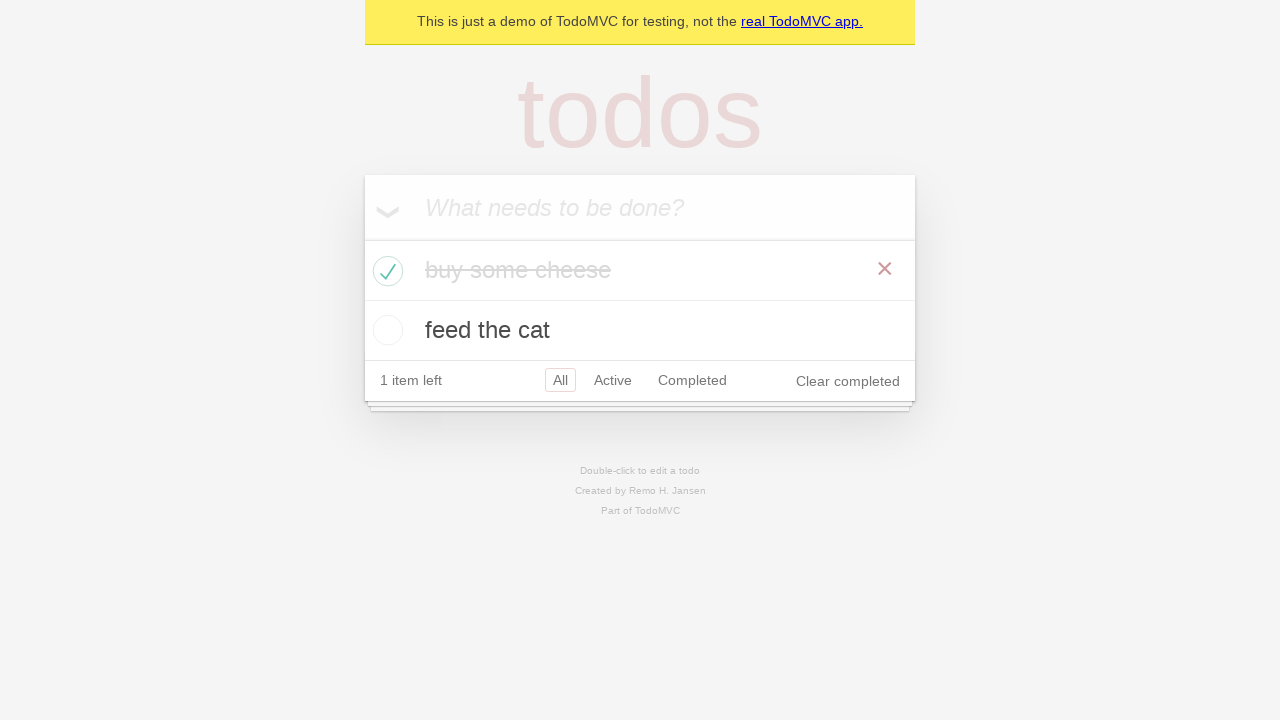

Waited for todo items to load after page reload
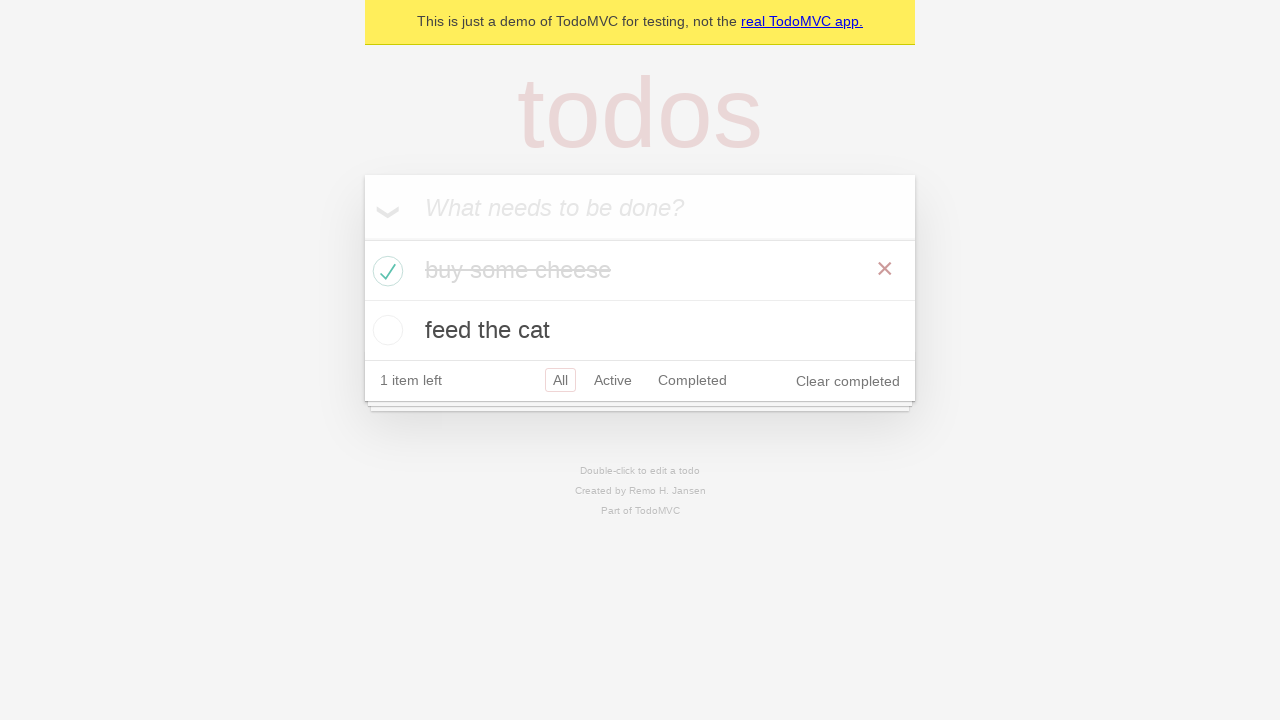

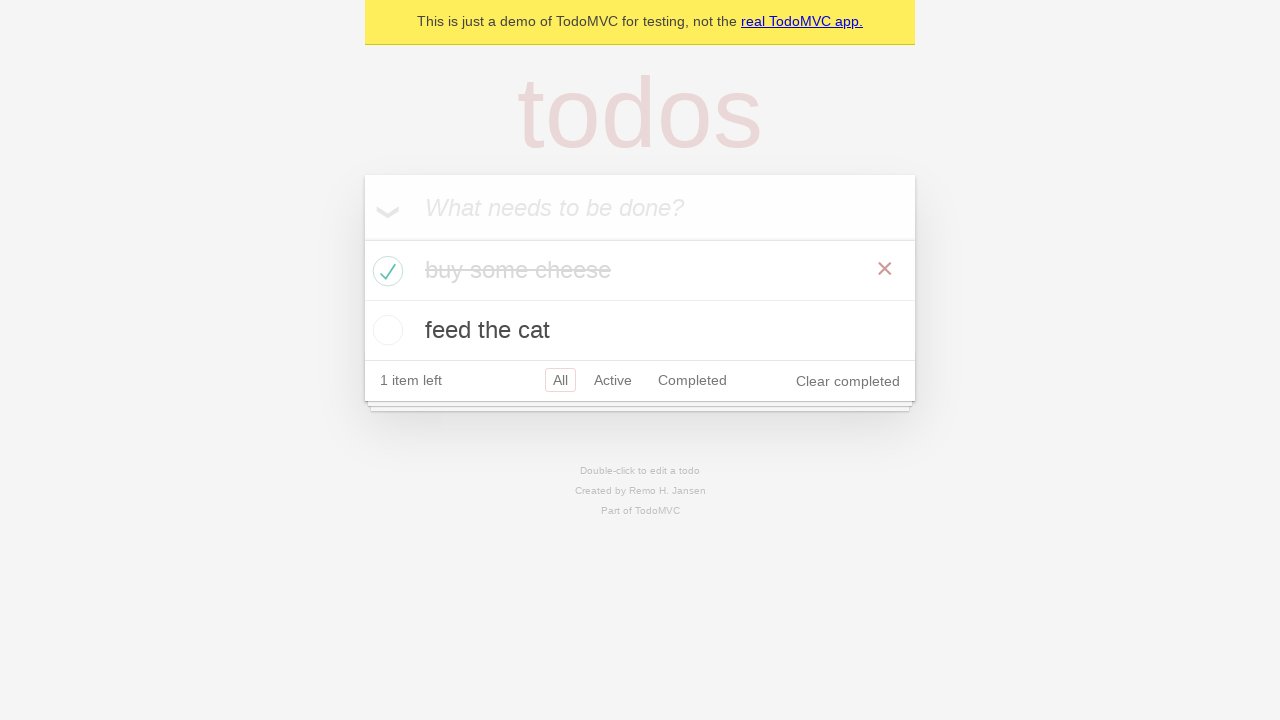